Tests registration form validation by submitting with all fields empty and verifying all required field error messages appear

Starting URL: https://dashboard.melaka.app/register

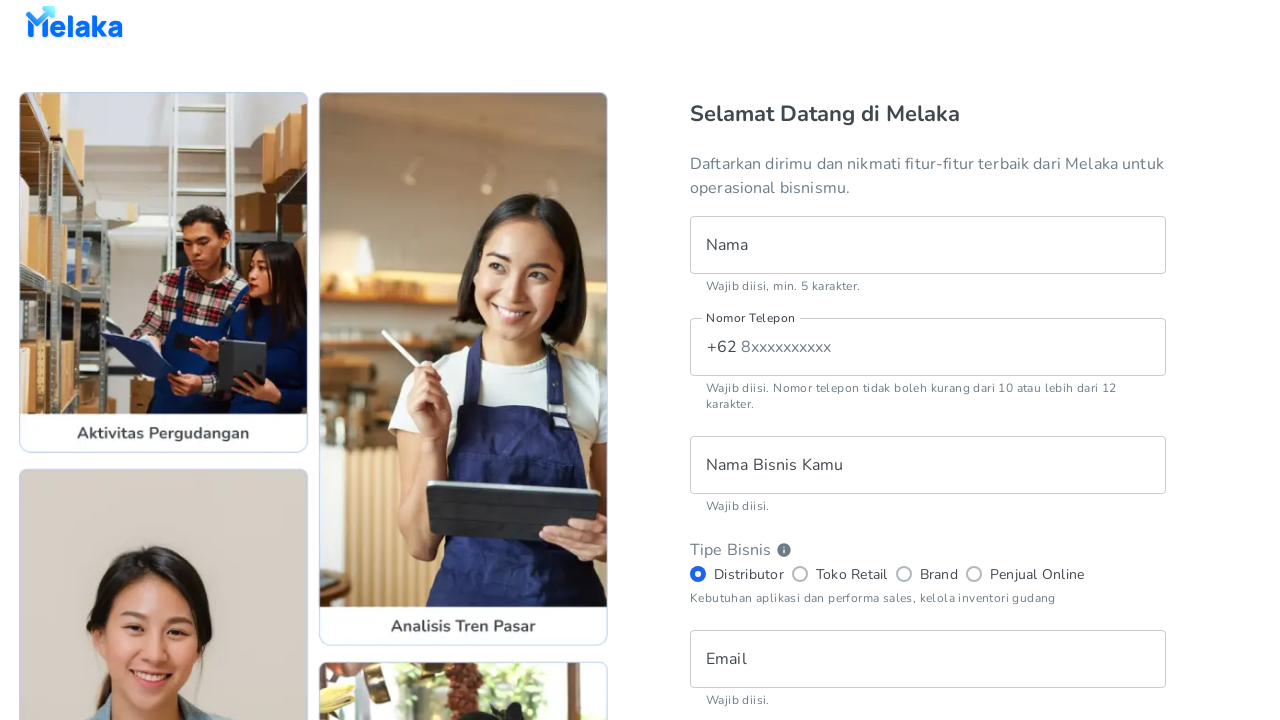

Checked terms and conditions checkbox at (700, 502) on internal:testid=[data-testid="register__checkbox__tnc"s]
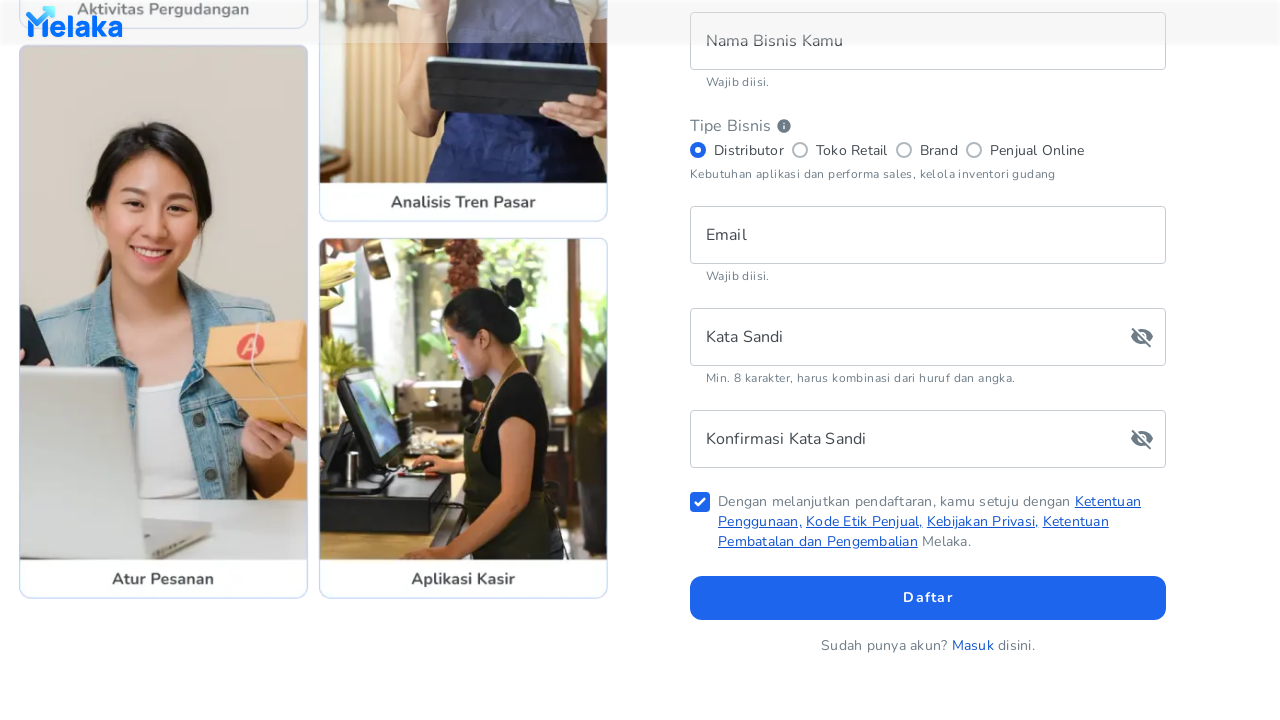

Clicked sign up button with all fields empty at (928, 598) on internal:testid=[data-testid="register__button__sign-up"s]
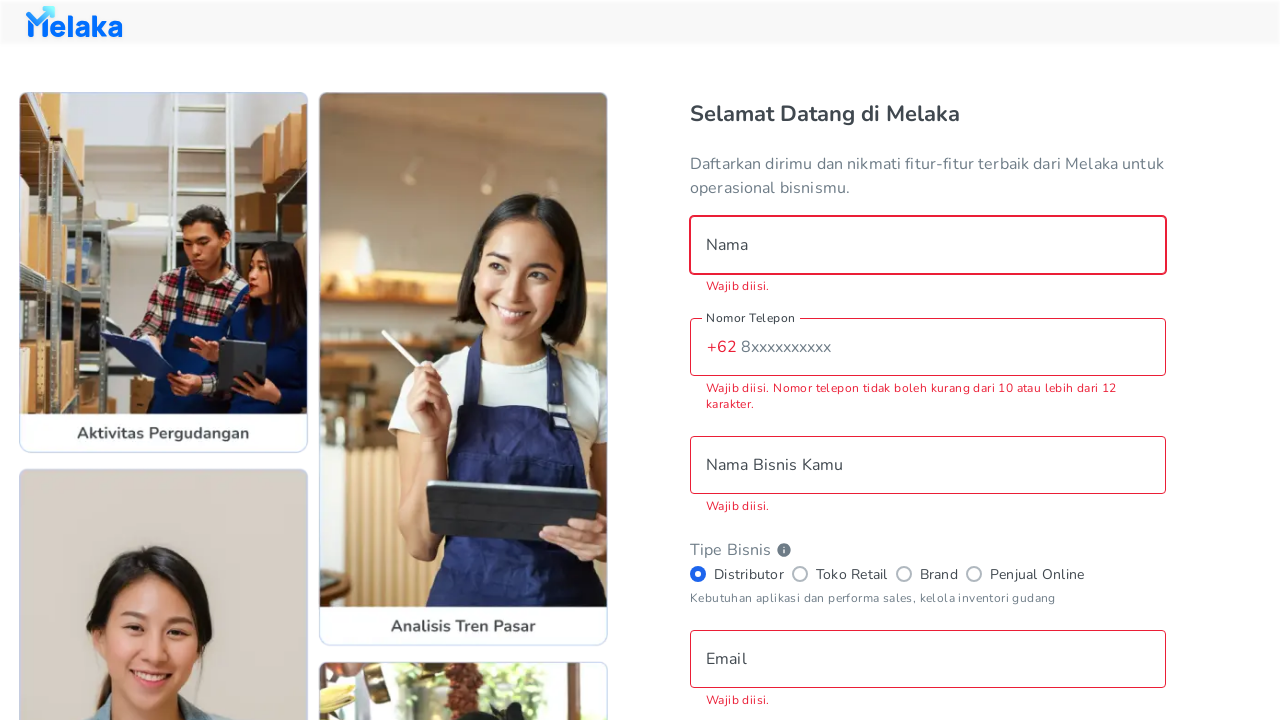

Name field error message appeared
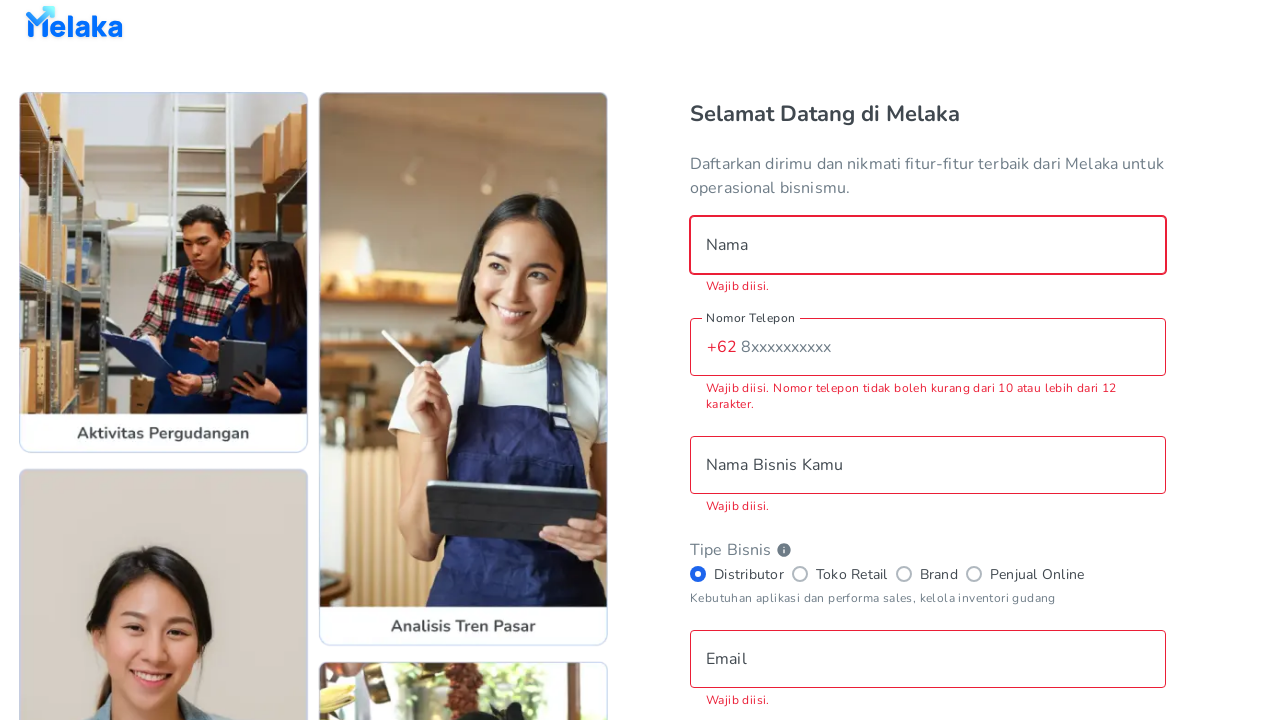

Phone number field error message appeared
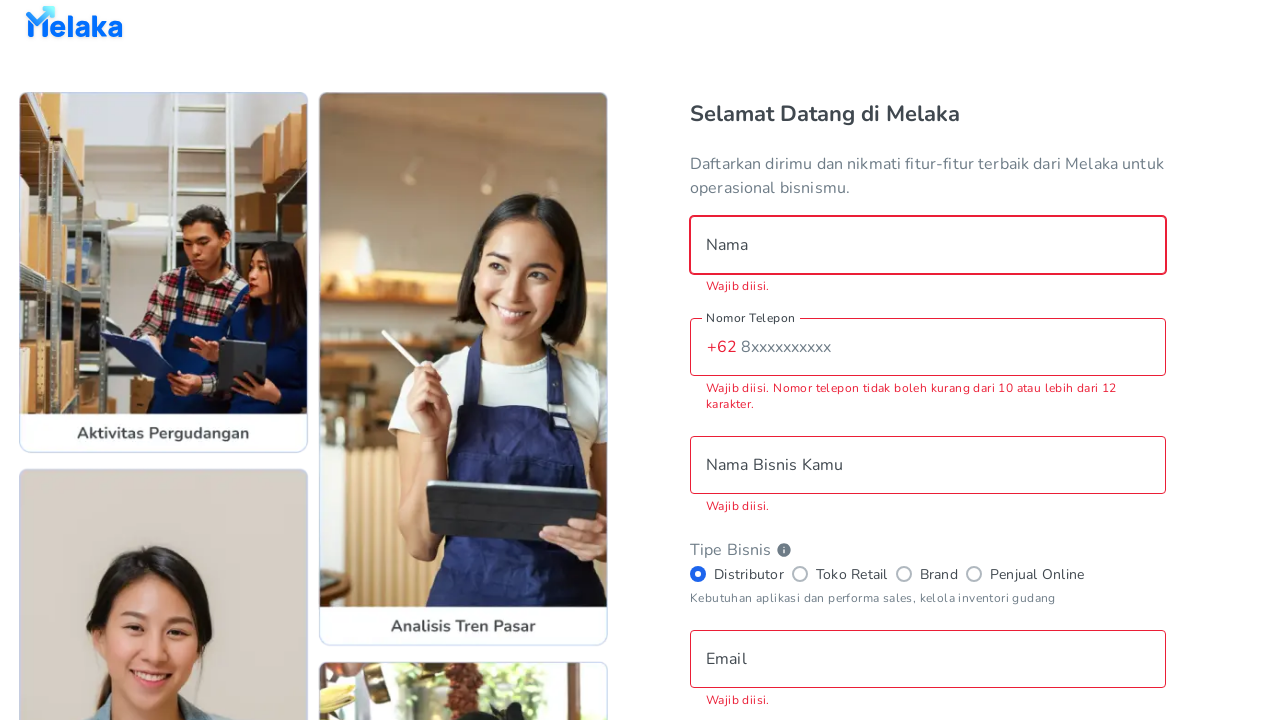

Business name field error message appeared
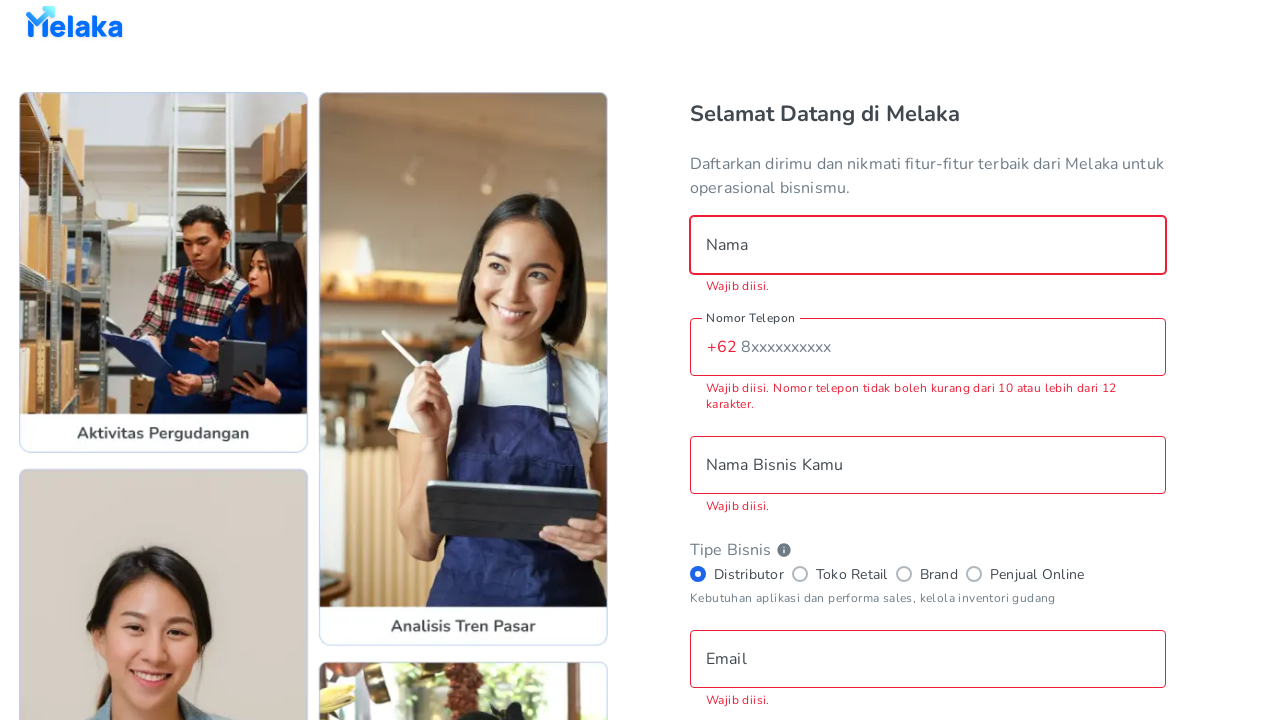

Email field error message appeared
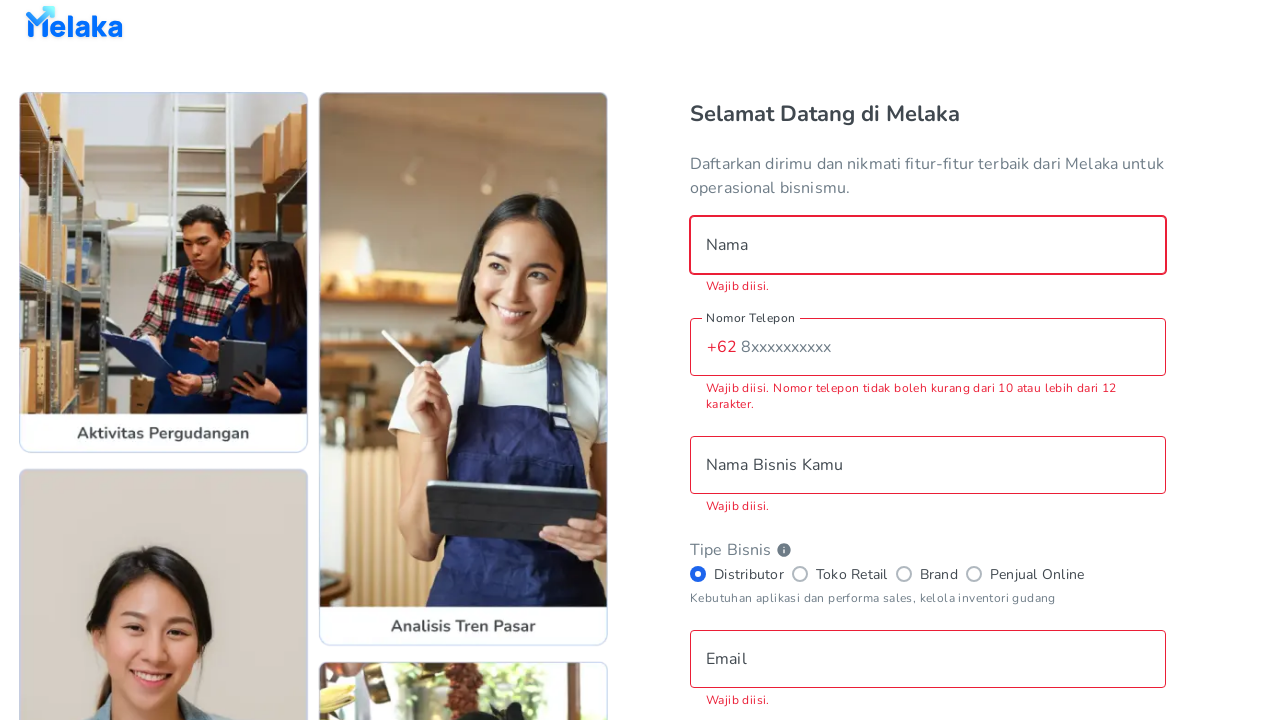

Password field error message appeared
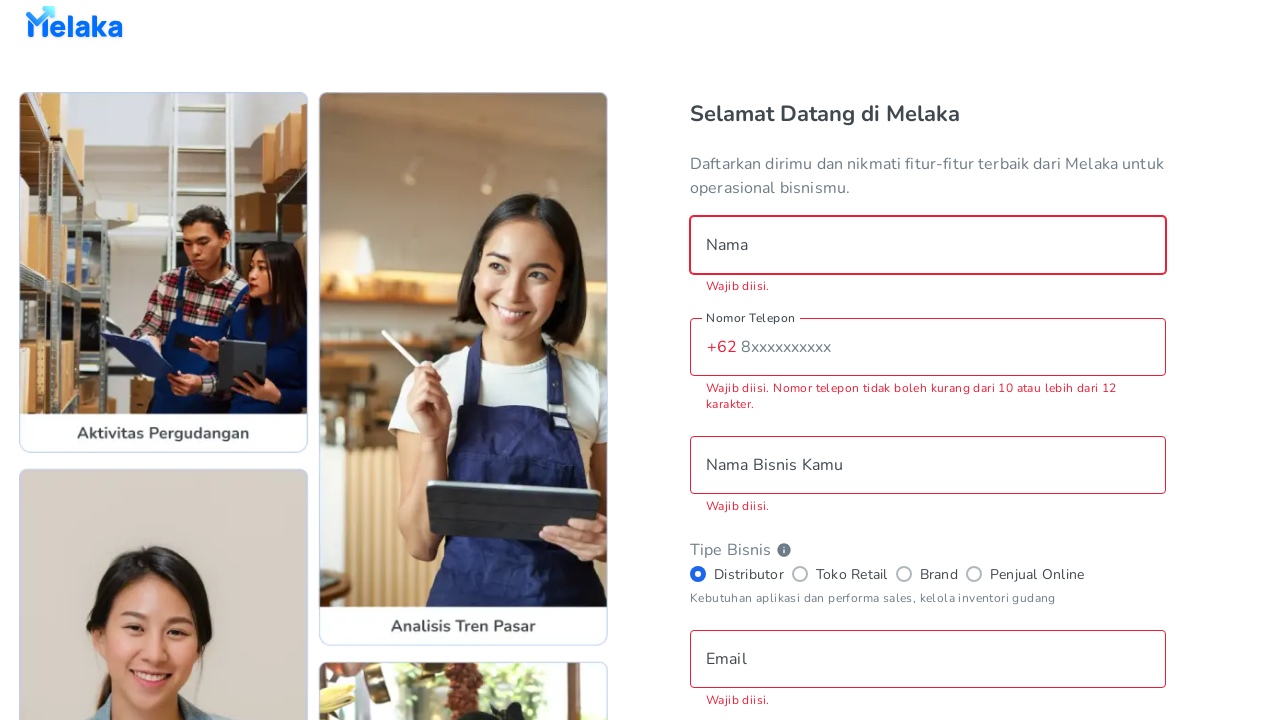

Confirm password field error message appeared
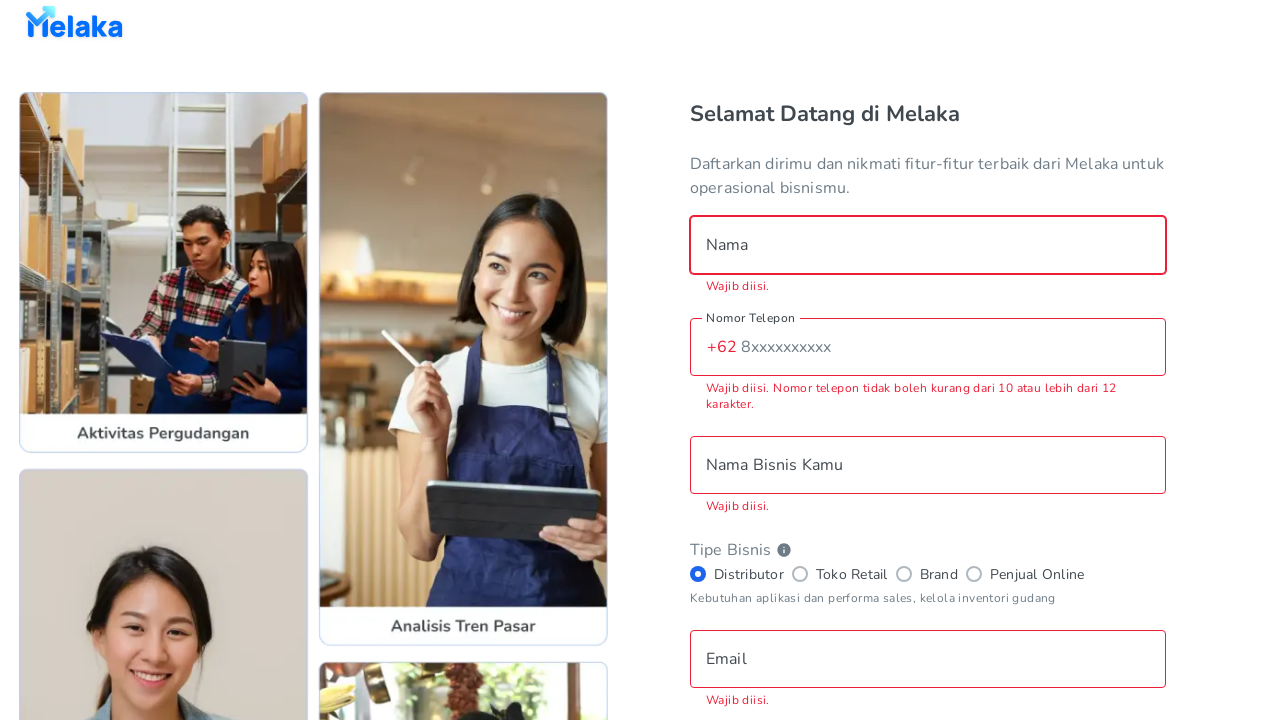

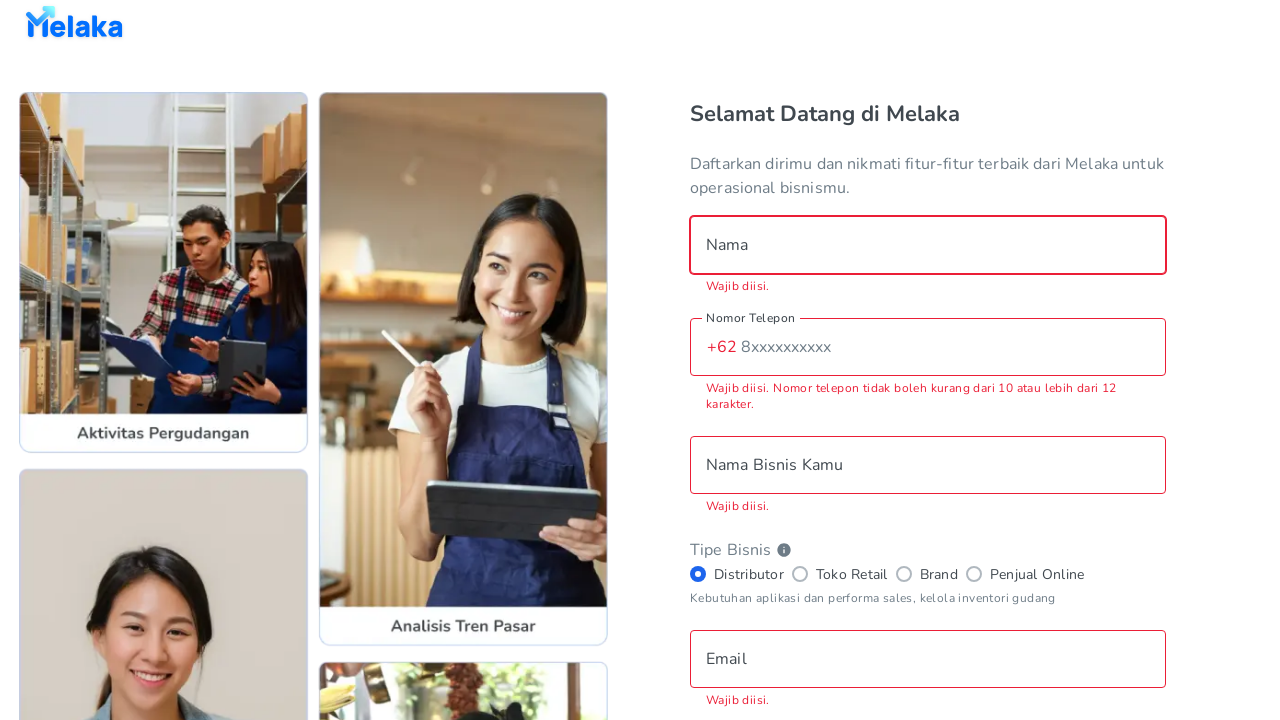